Tests drag and drop functionality on jQuery UI demo page by dragging an element from source to target location

Starting URL: http://jqueryui.com/droppable/

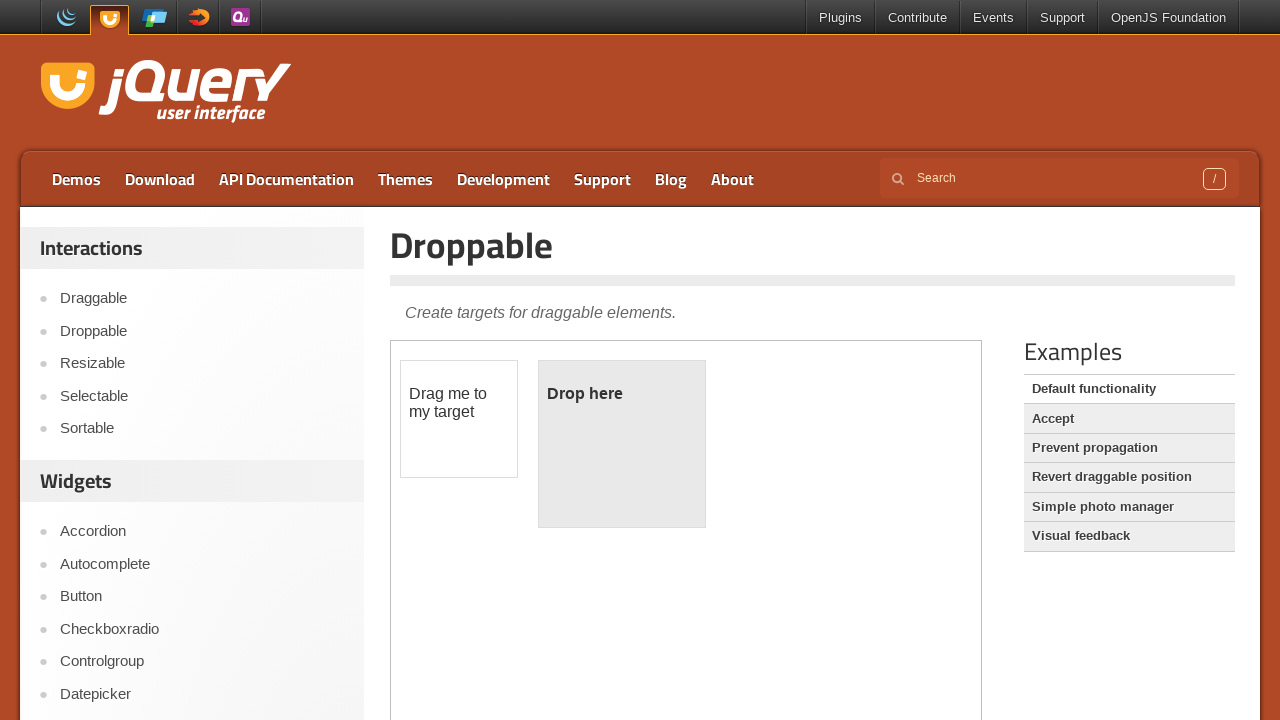

Navigated to jQuery UI droppable demo page
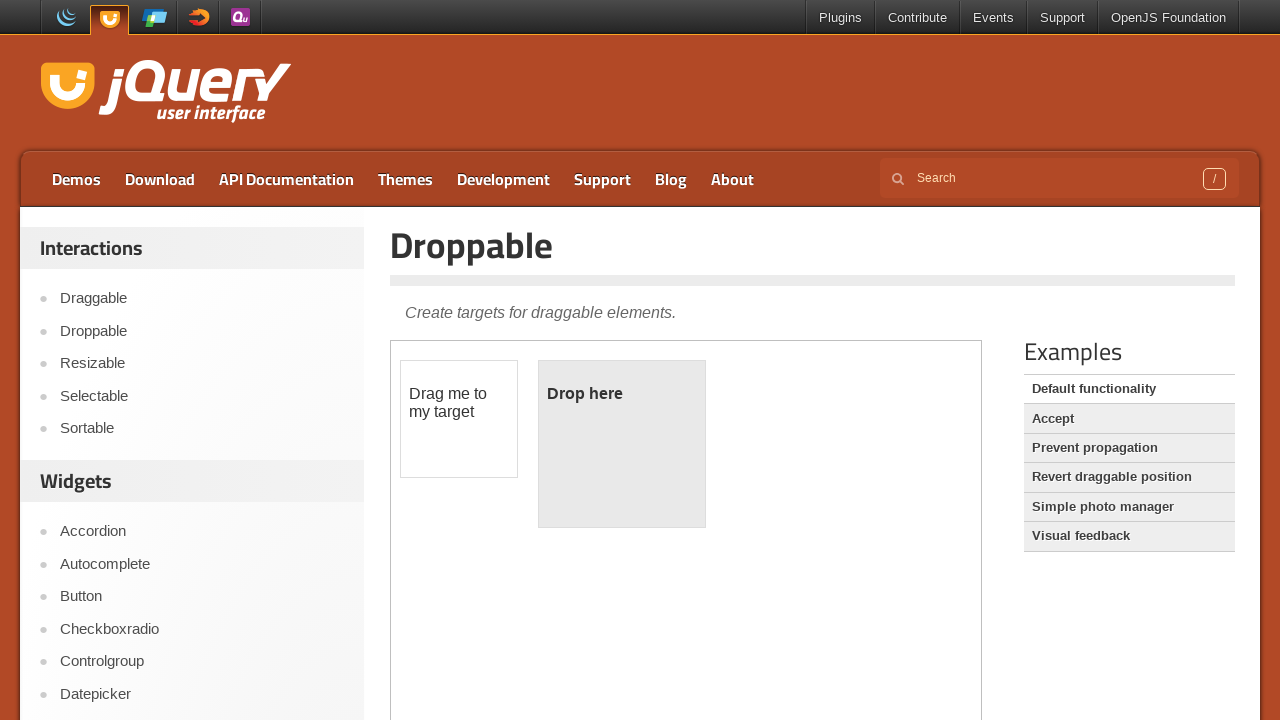

Located the iframe containing the drag and drop demo
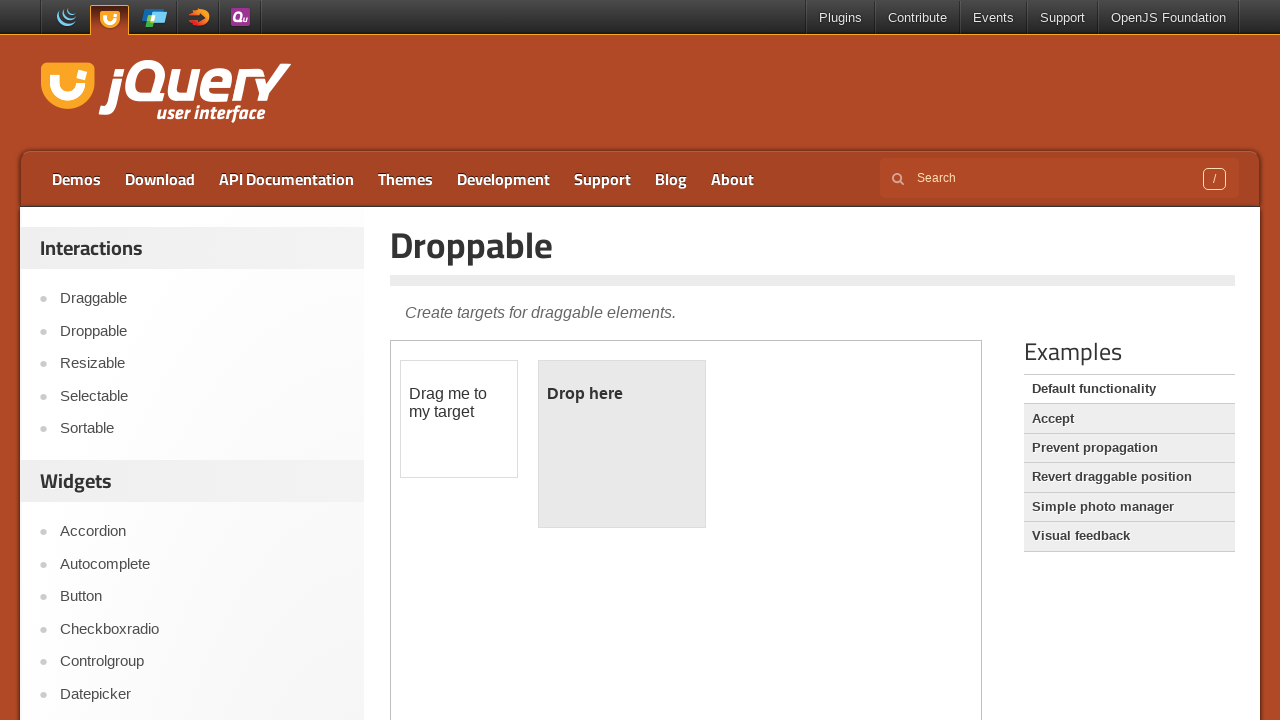

Located the draggable source element
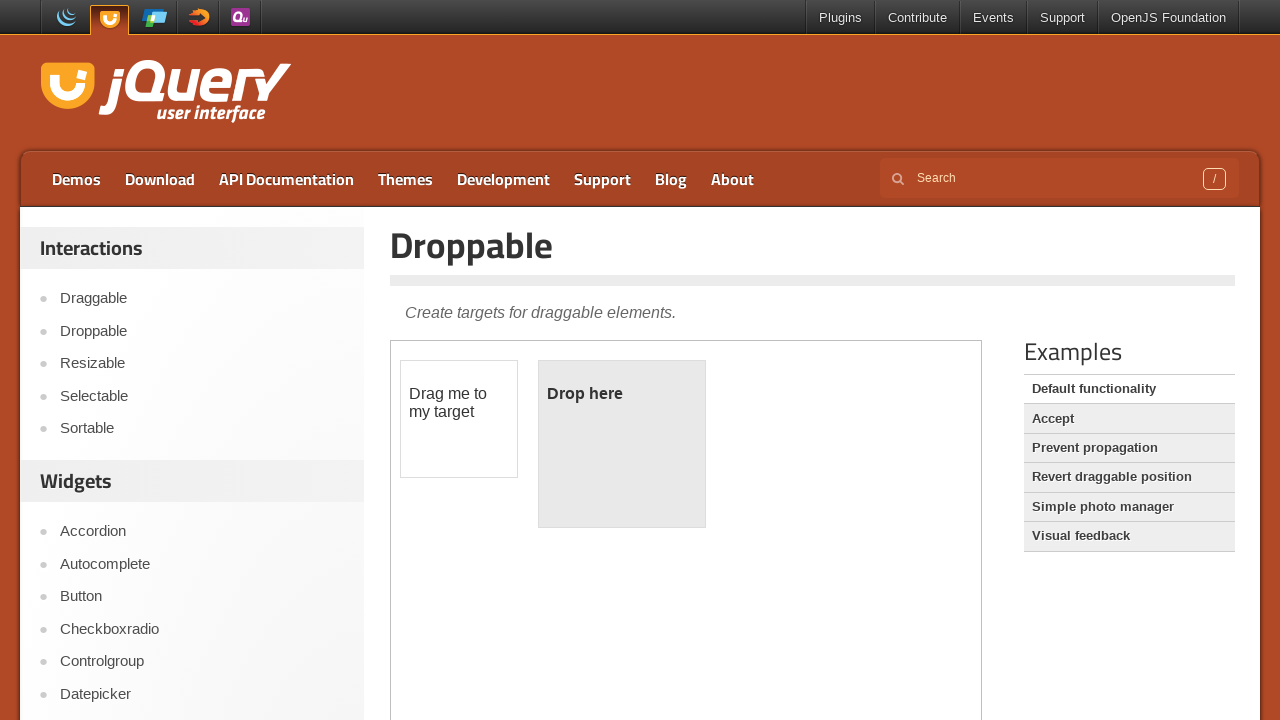

Located the droppable target element
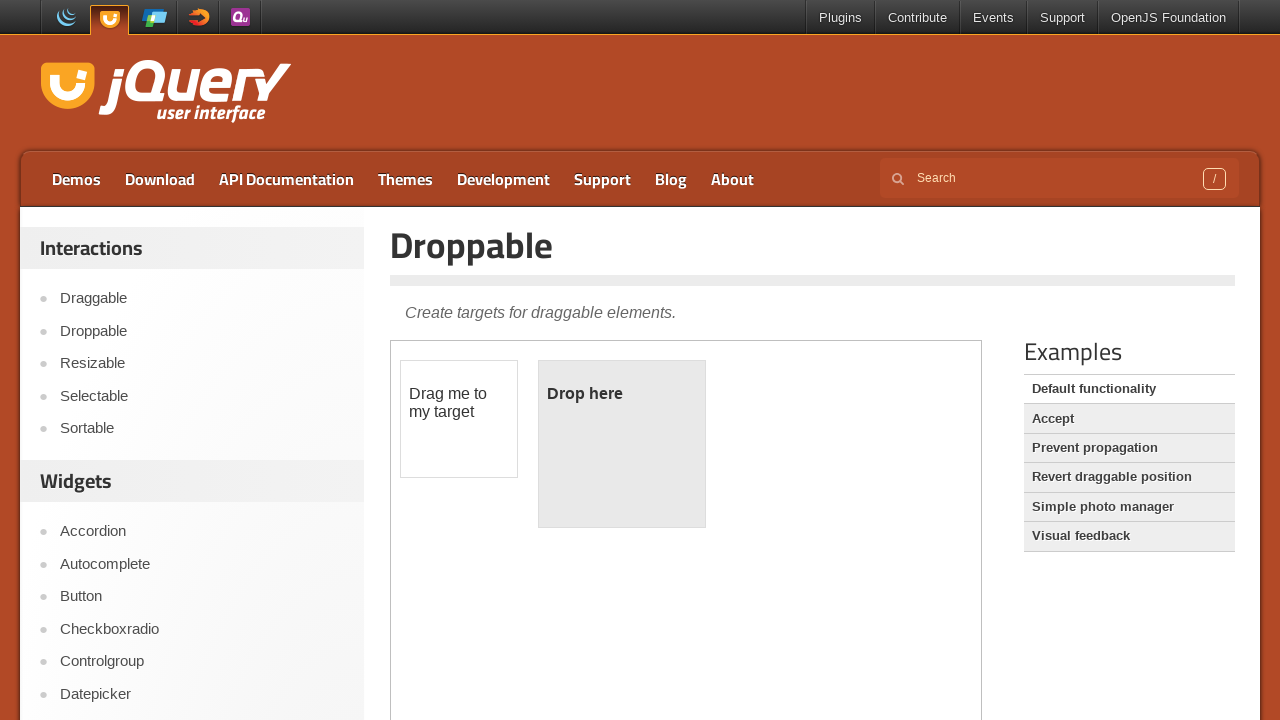

Dragged the source element to the target location at (622, 444)
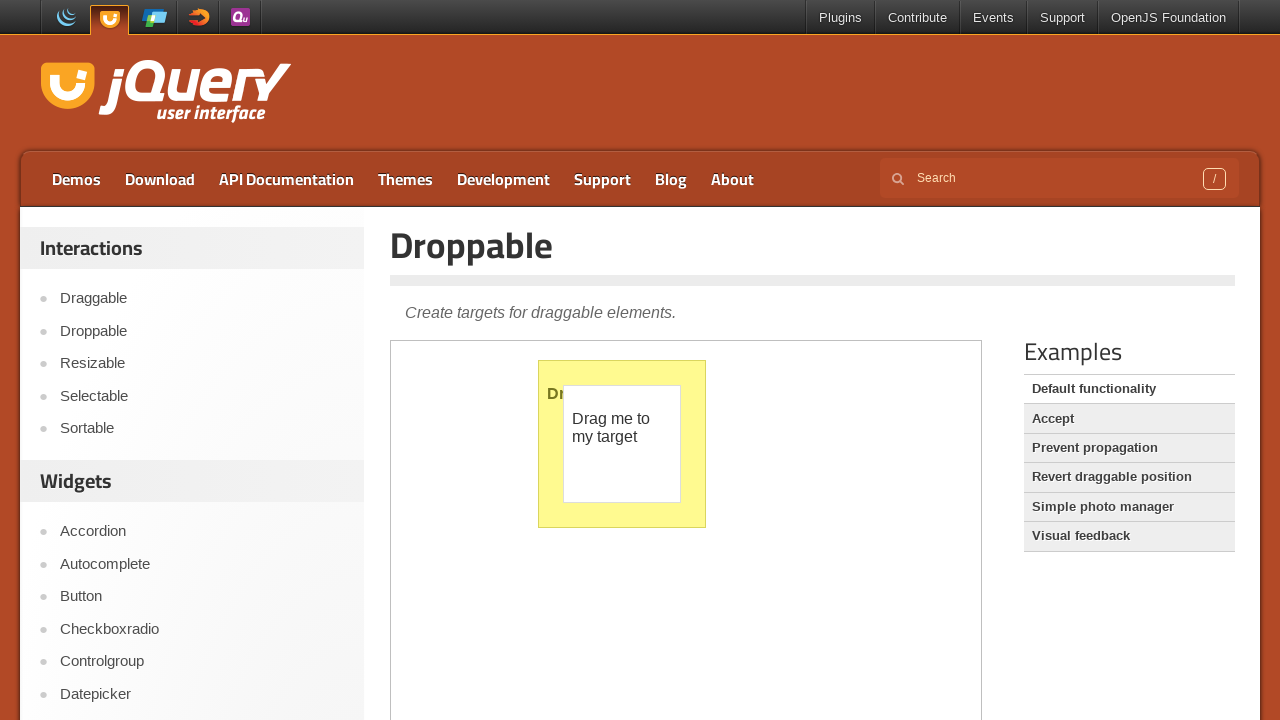

Waited 4 seconds for drag and drop operation to complete
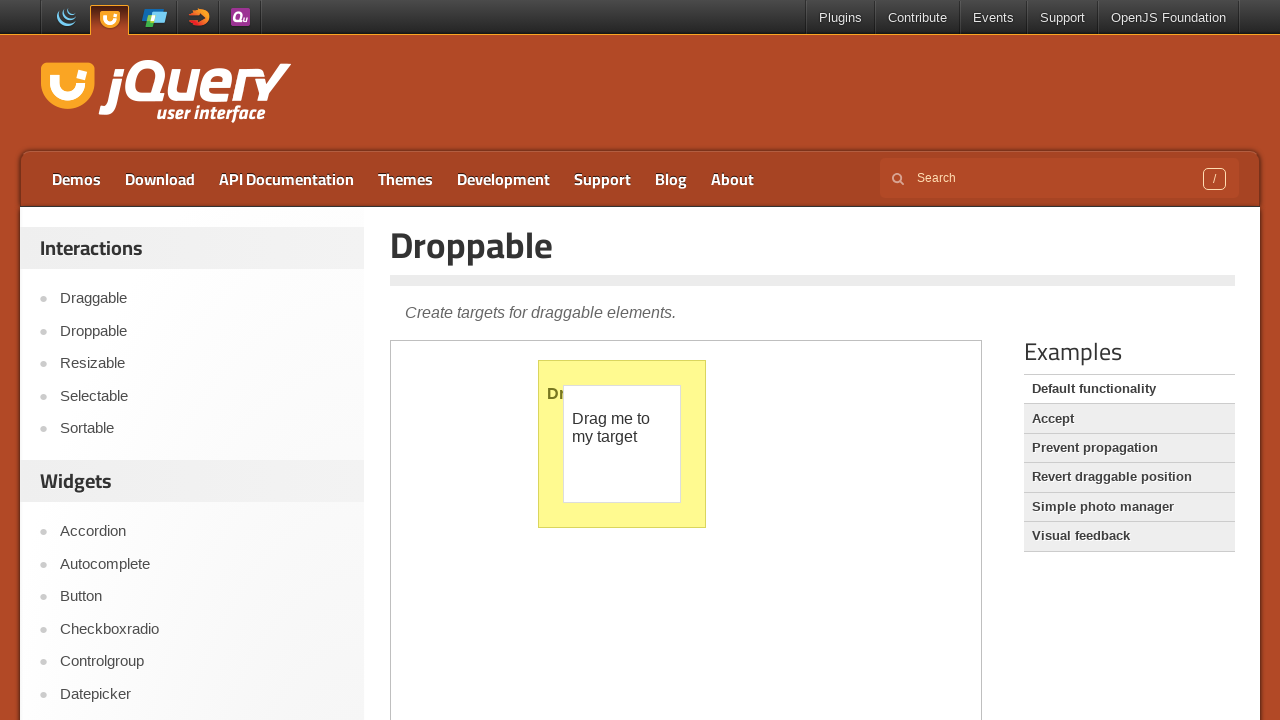

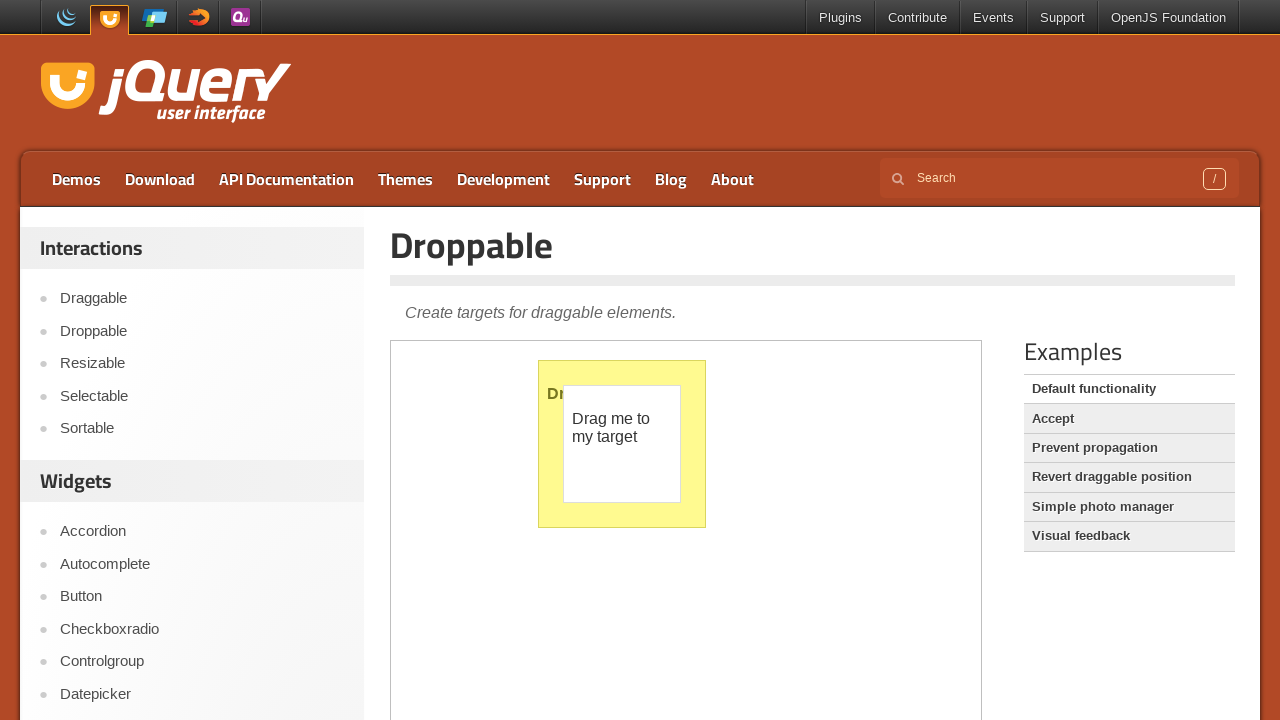